Tests dynamic content loading by navigating to Example 1, clicking a start button, and waiting for hidden content to become visible

Starting URL: https://the-internet.herokuapp.com/dynamic_loading

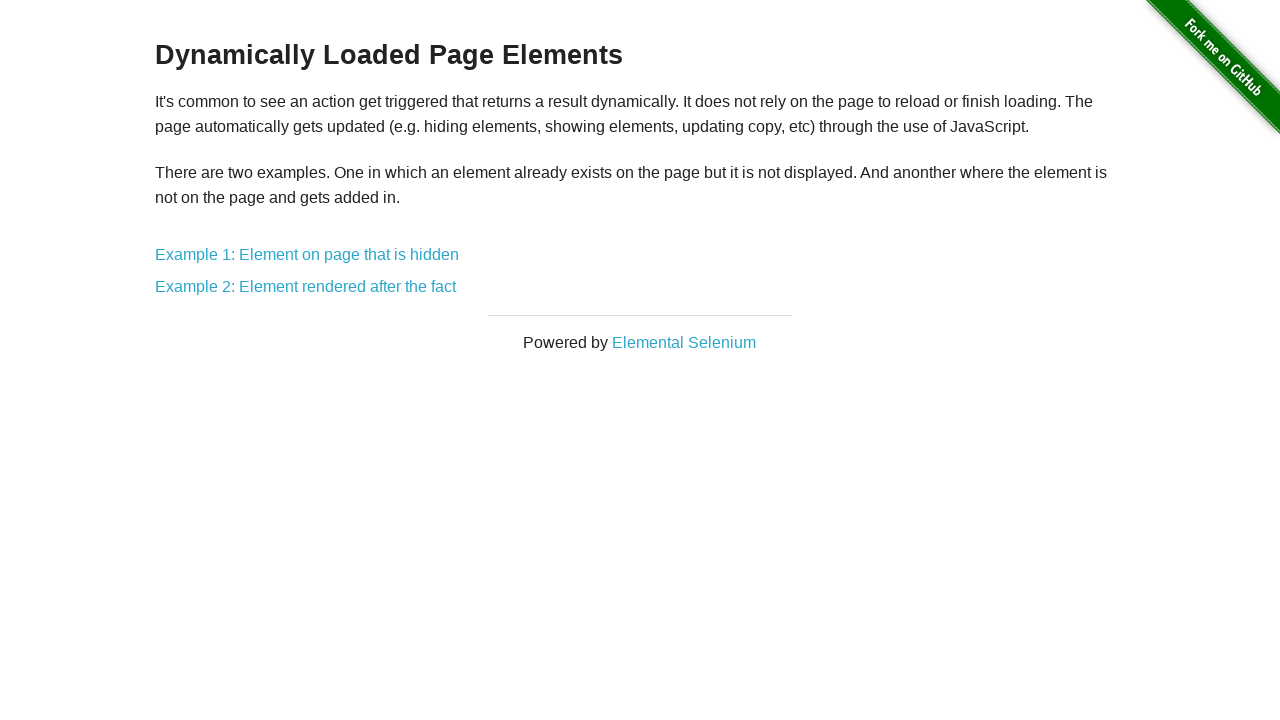

Clicked on Example 1: Element on page that is hidden link at (307, 255) on text=Example 1: Element on page that is hidden
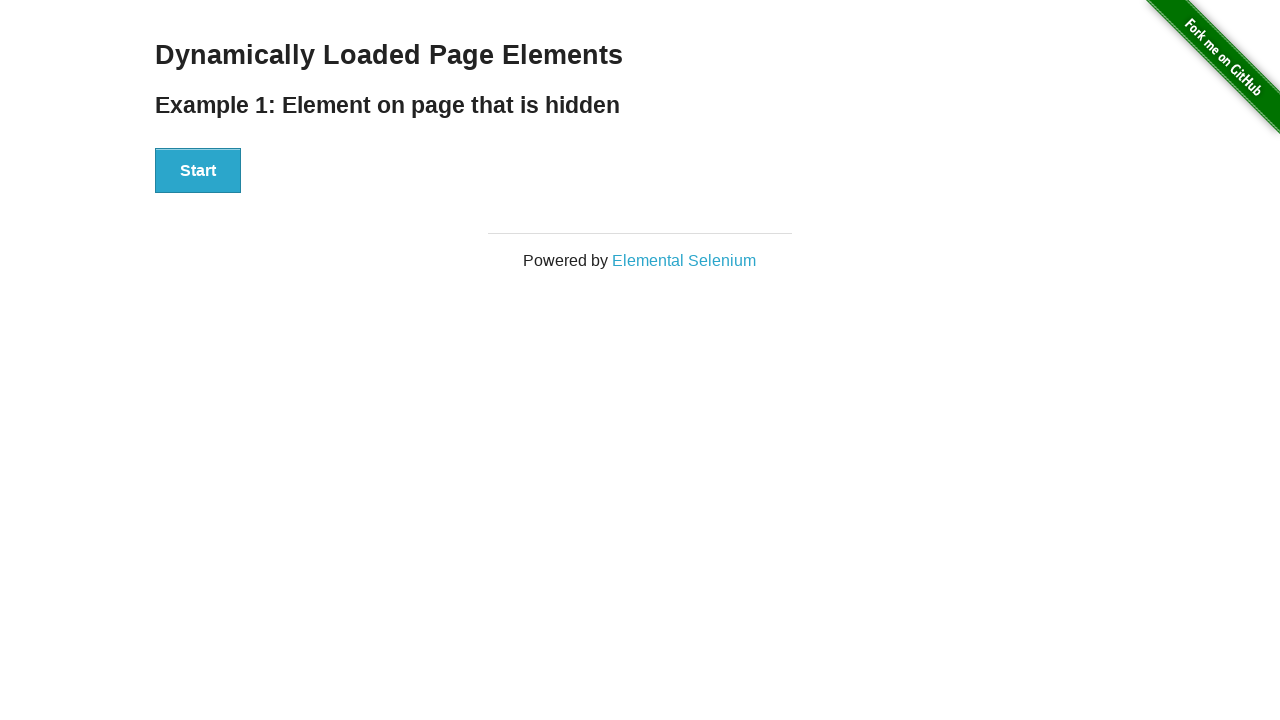

Clicked the start button to trigger dynamic content loading at (198, 171) on #start button
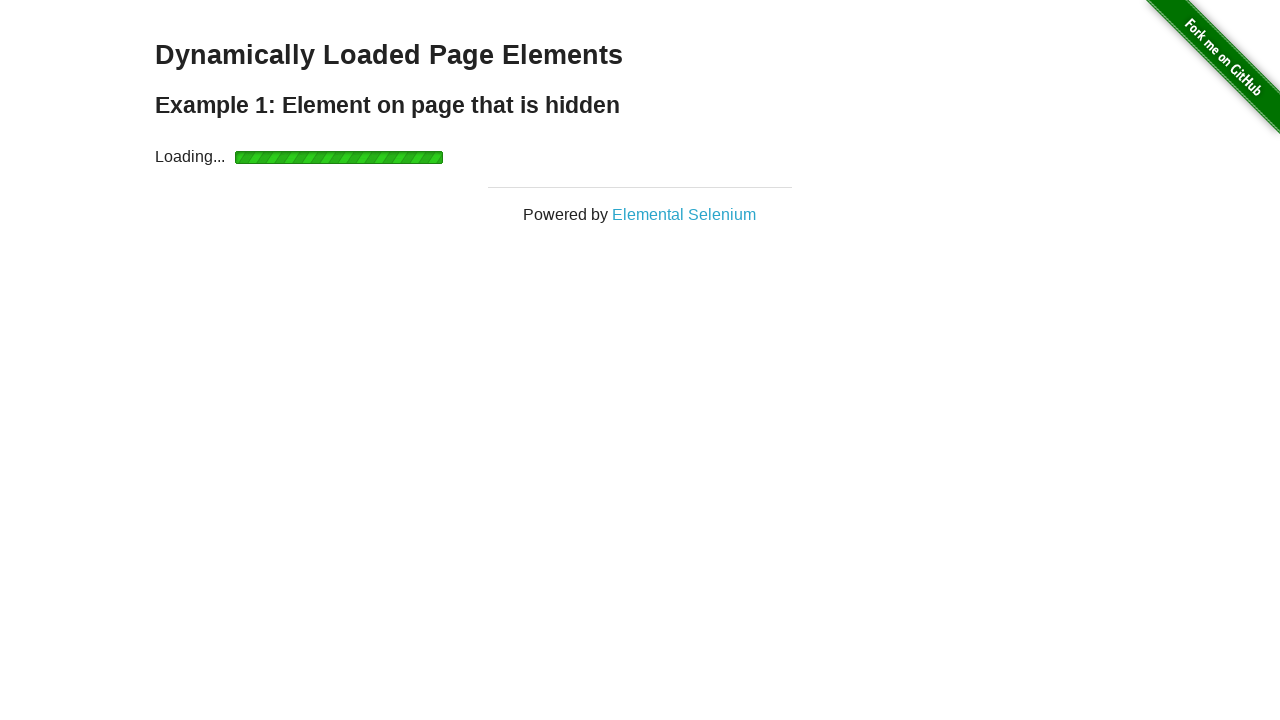

Waited for finish element to appear in DOM
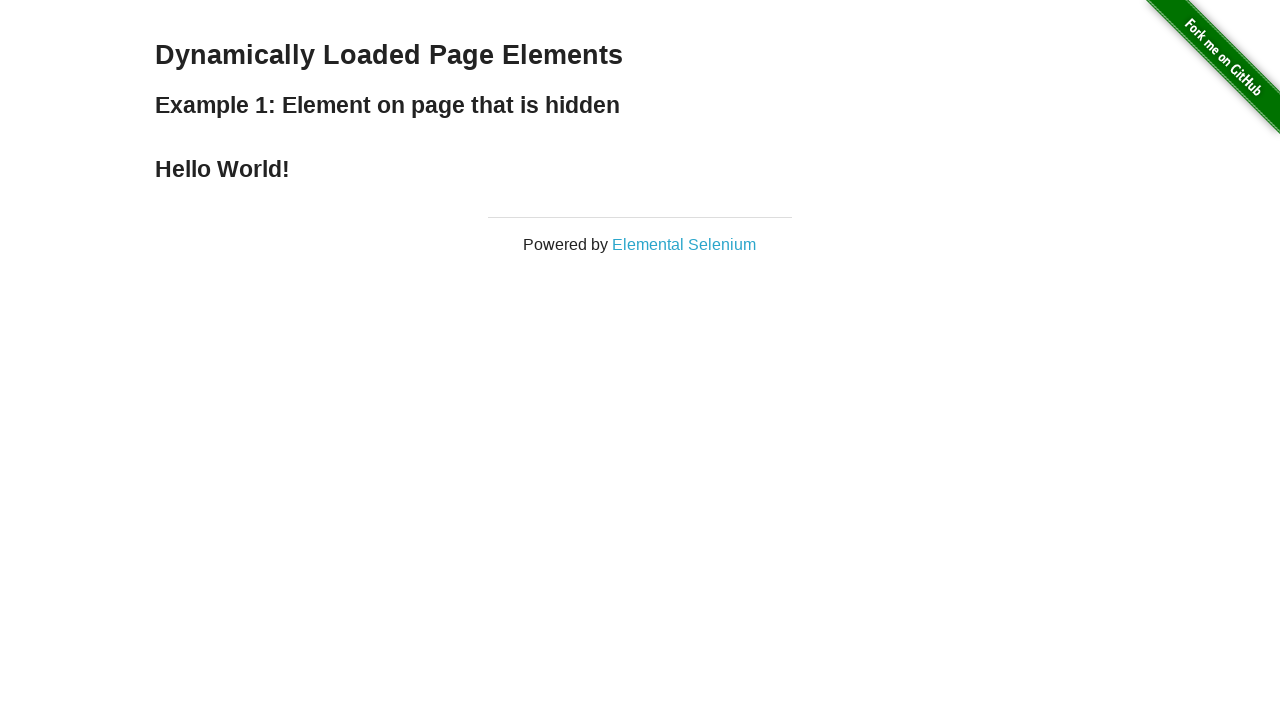

Verified finish element with 'Hello World!' text is visible
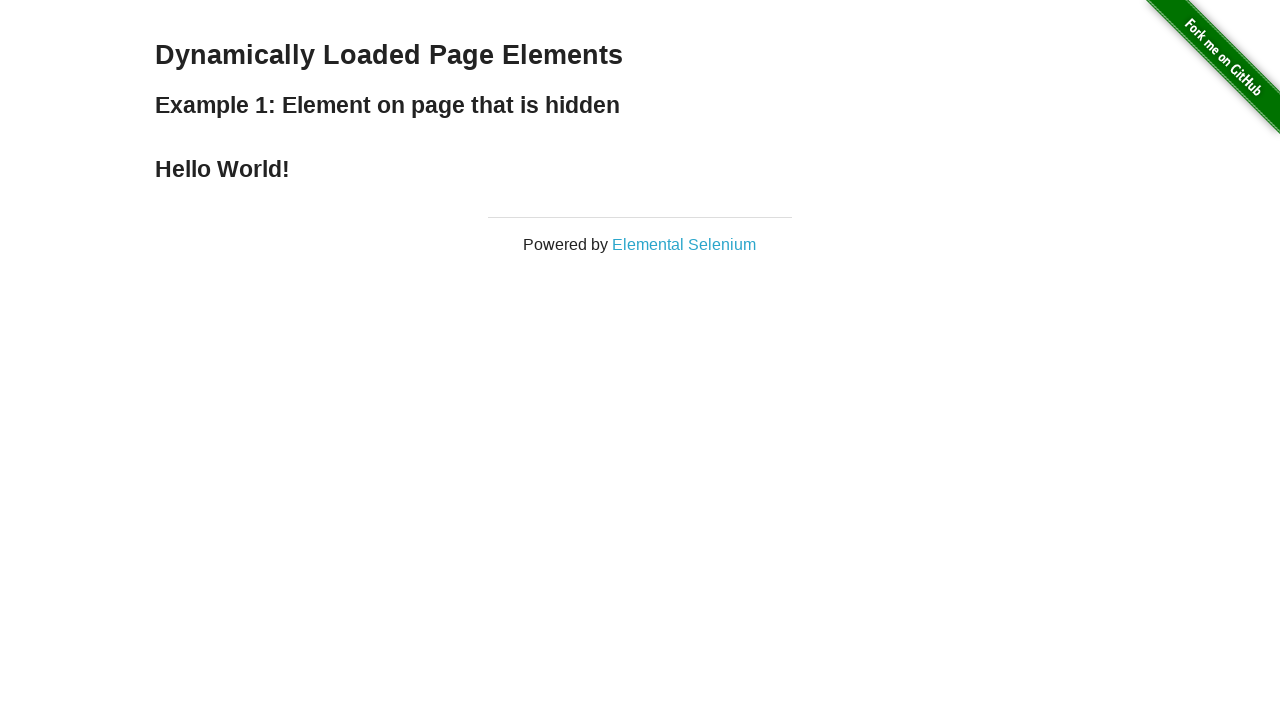

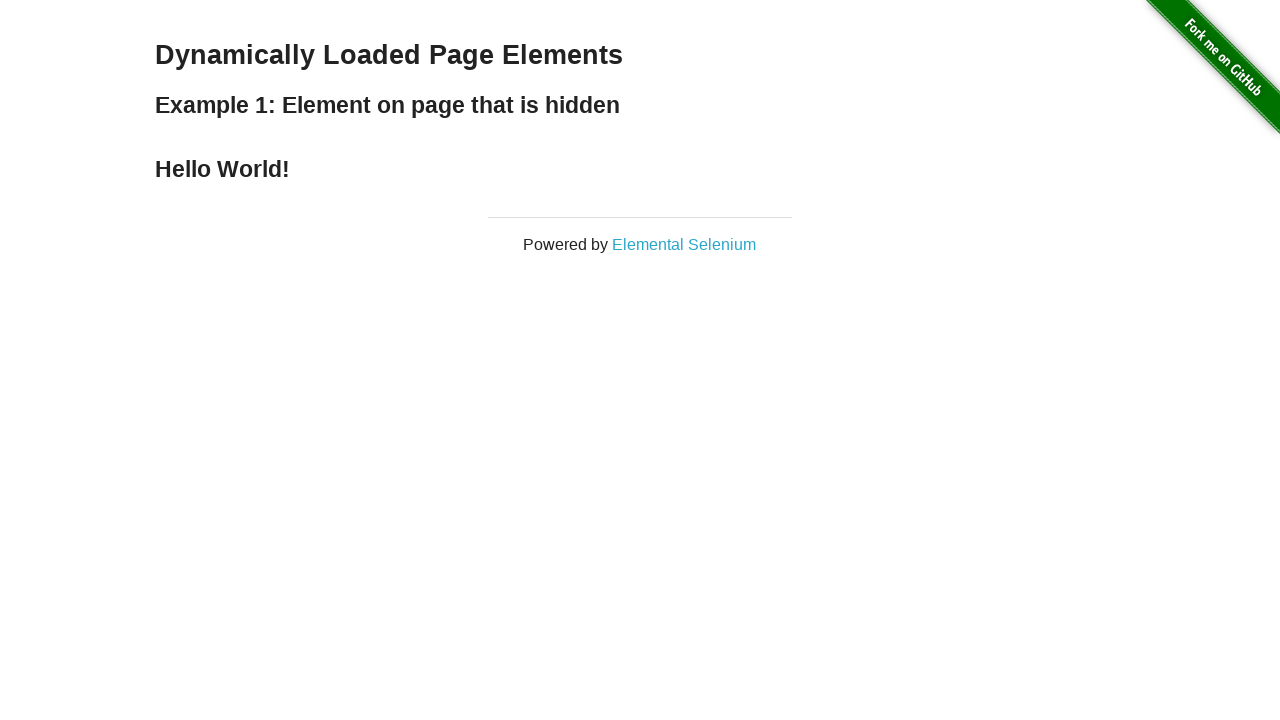